Tests unmarking todo items as complete by unchecking their checkboxes

Starting URL: https://demo.playwright.dev/todomvc

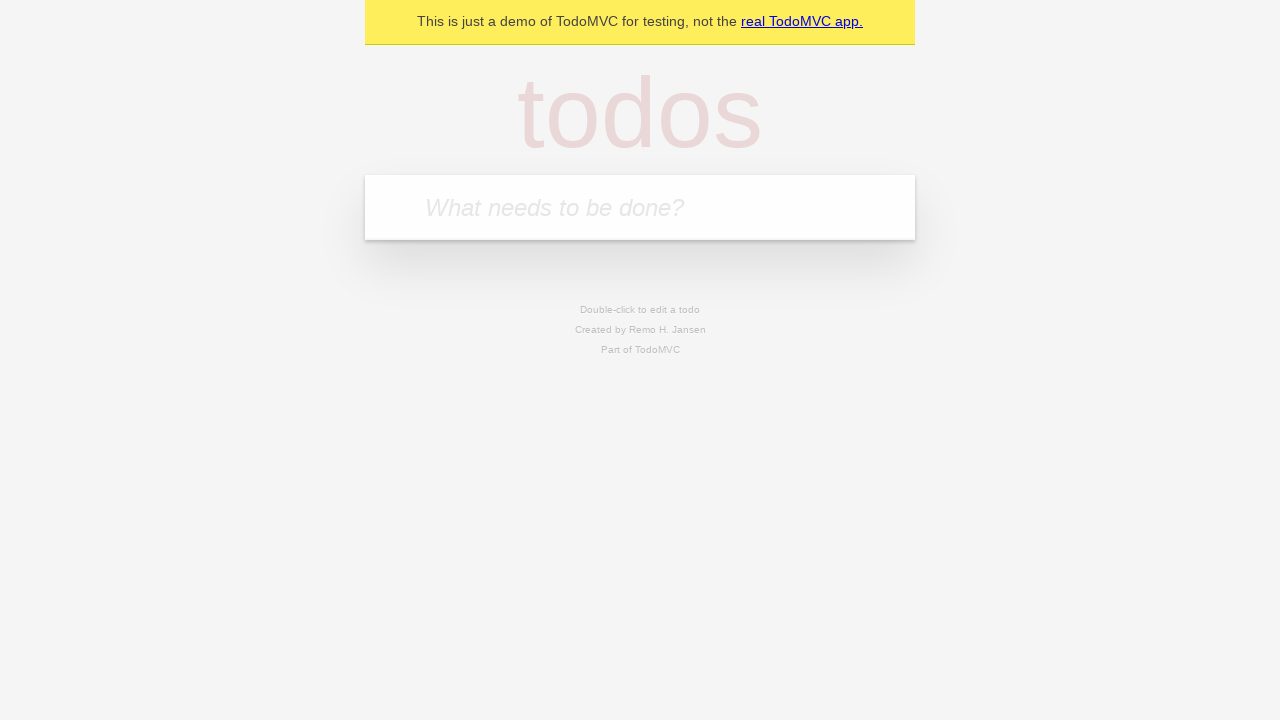

Filled todo input with 'buy some cheese' on internal:attr=[placeholder="What needs to be done?"i]
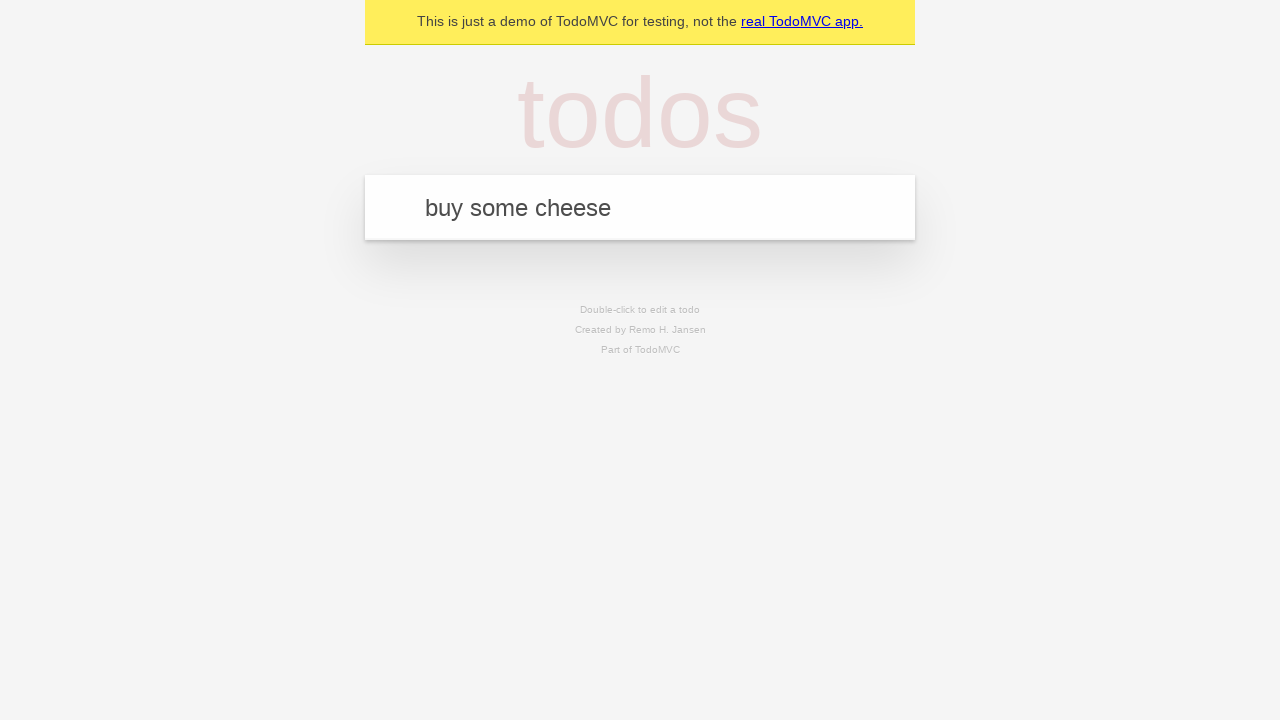

Pressed Enter to create todo item 'buy some cheese' on internal:attr=[placeholder="What needs to be done?"i]
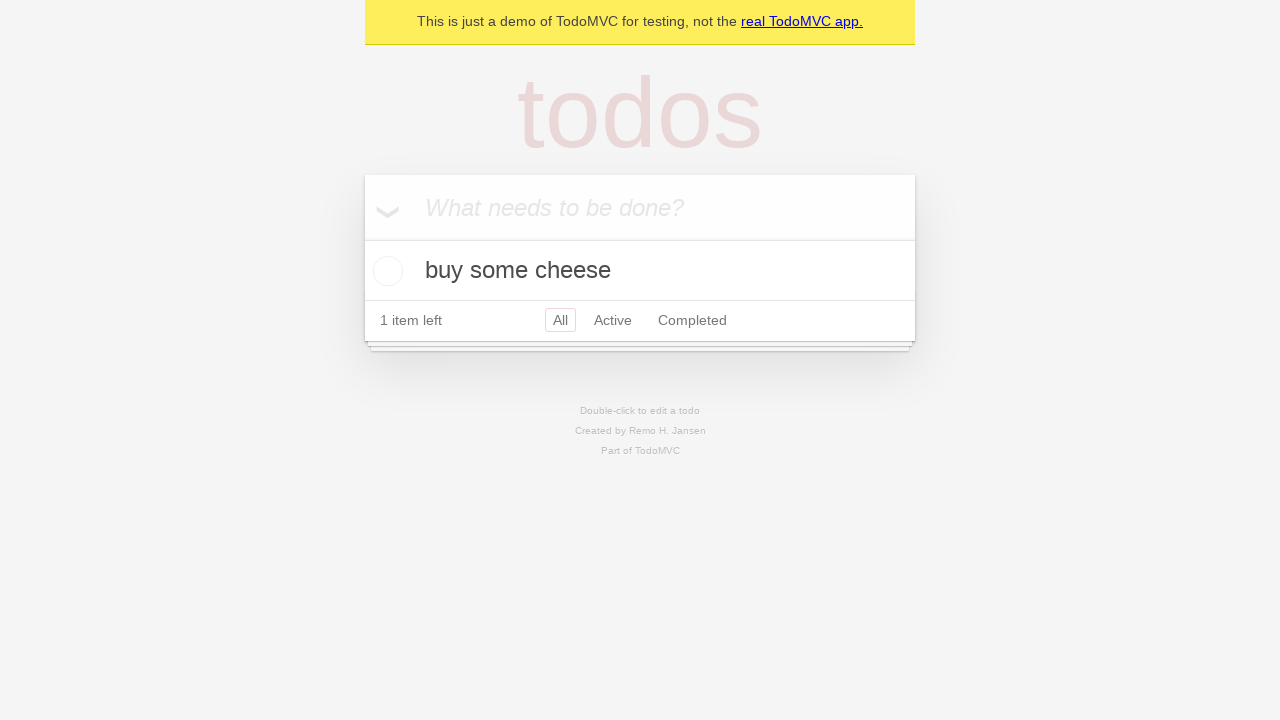

Filled todo input with 'feed the cat' on internal:attr=[placeholder="What needs to be done?"i]
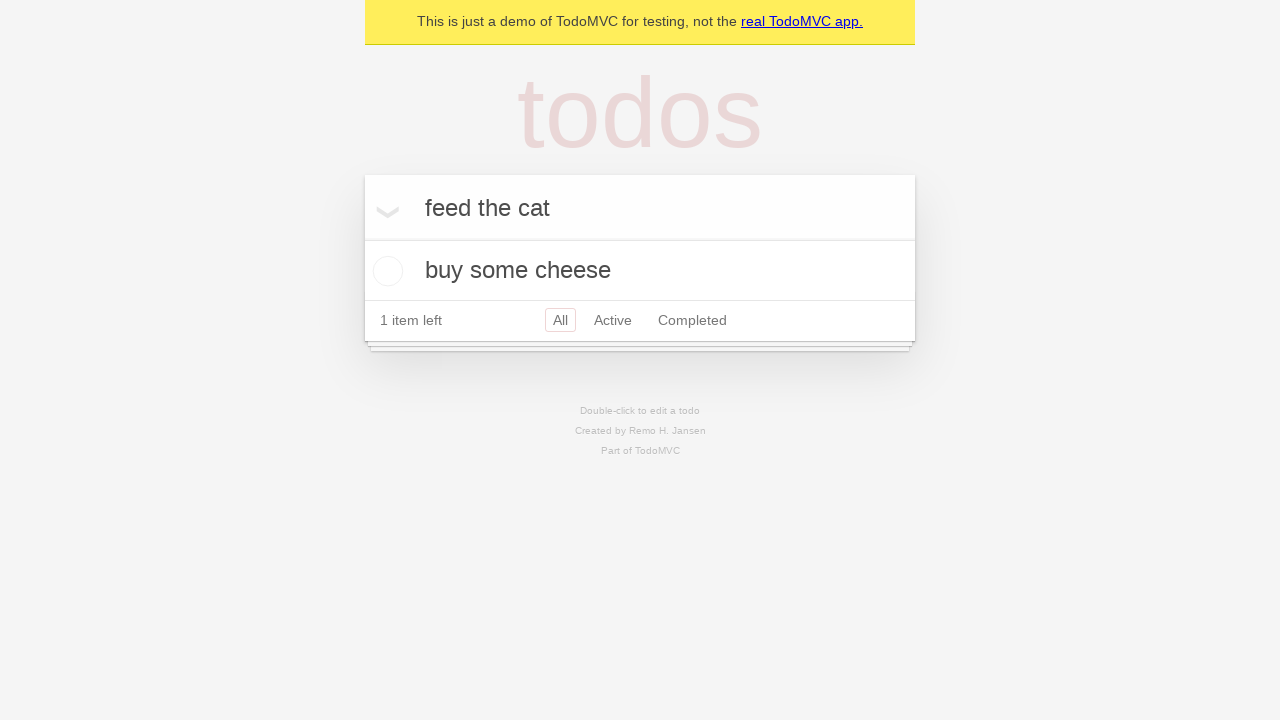

Pressed Enter to create todo item 'feed the cat' on internal:attr=[placeholder="What needs to be done?"i]
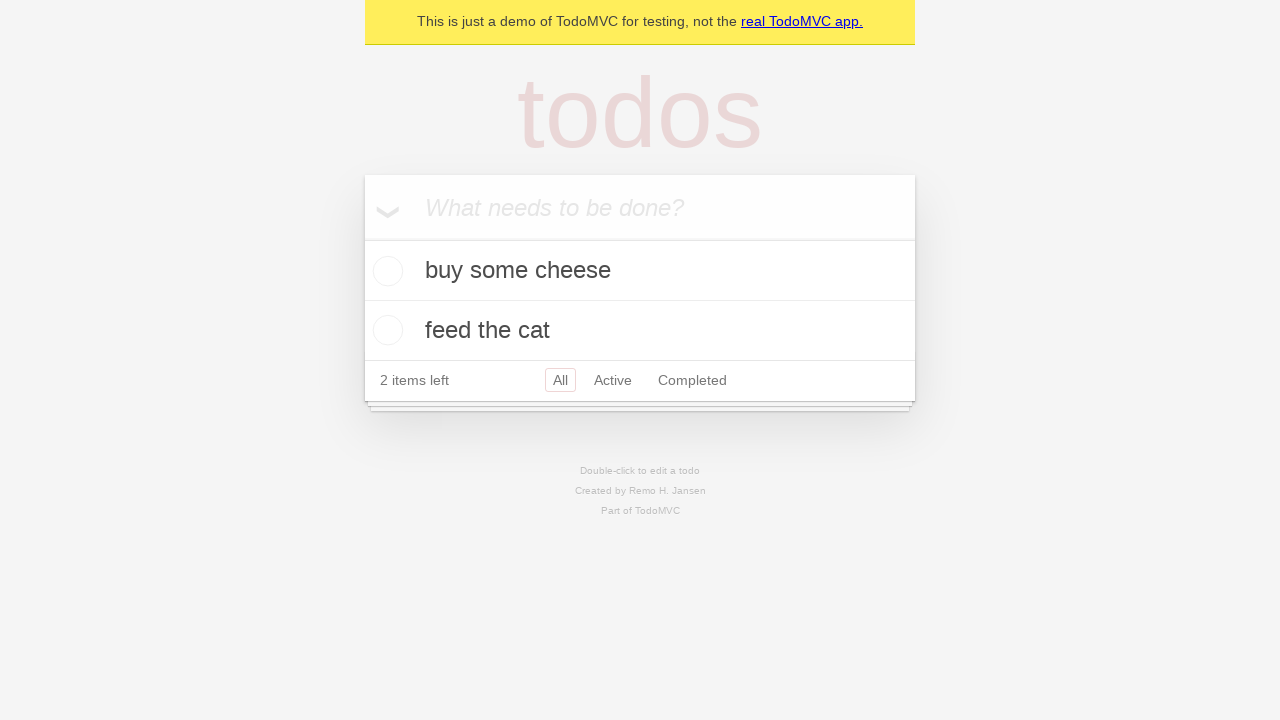

Waited for second todo item to load
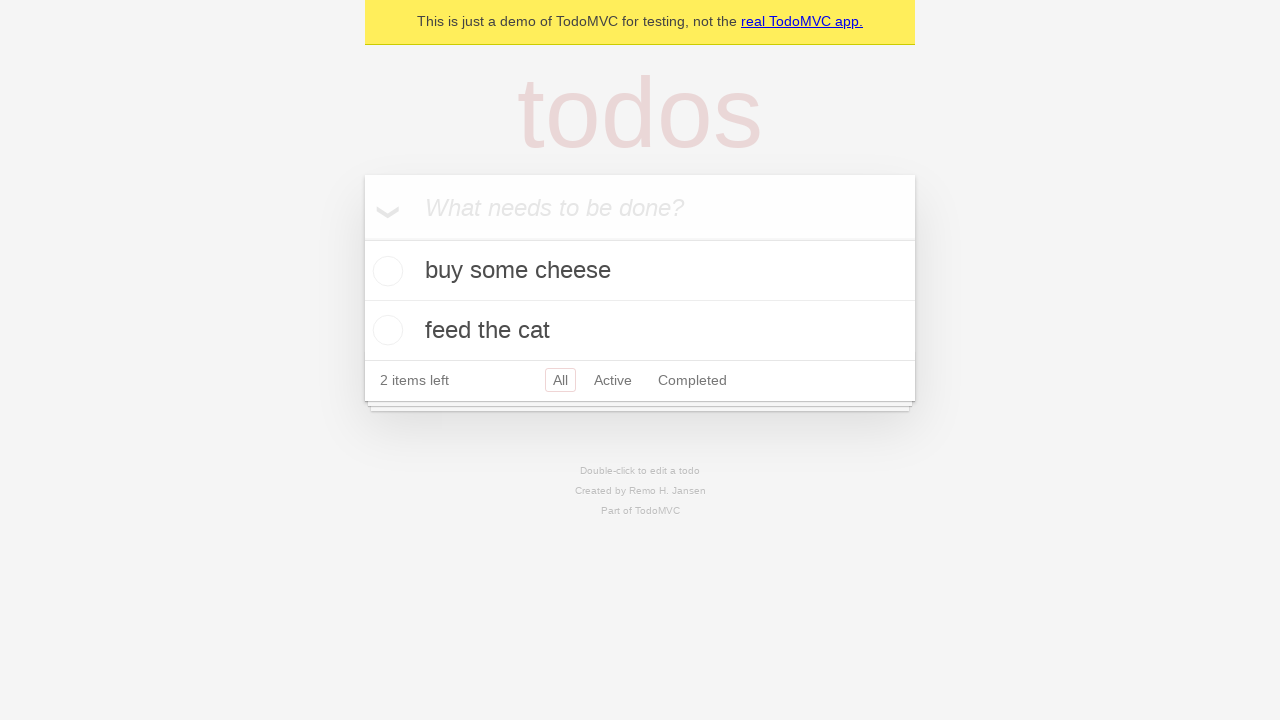

Located first todo item
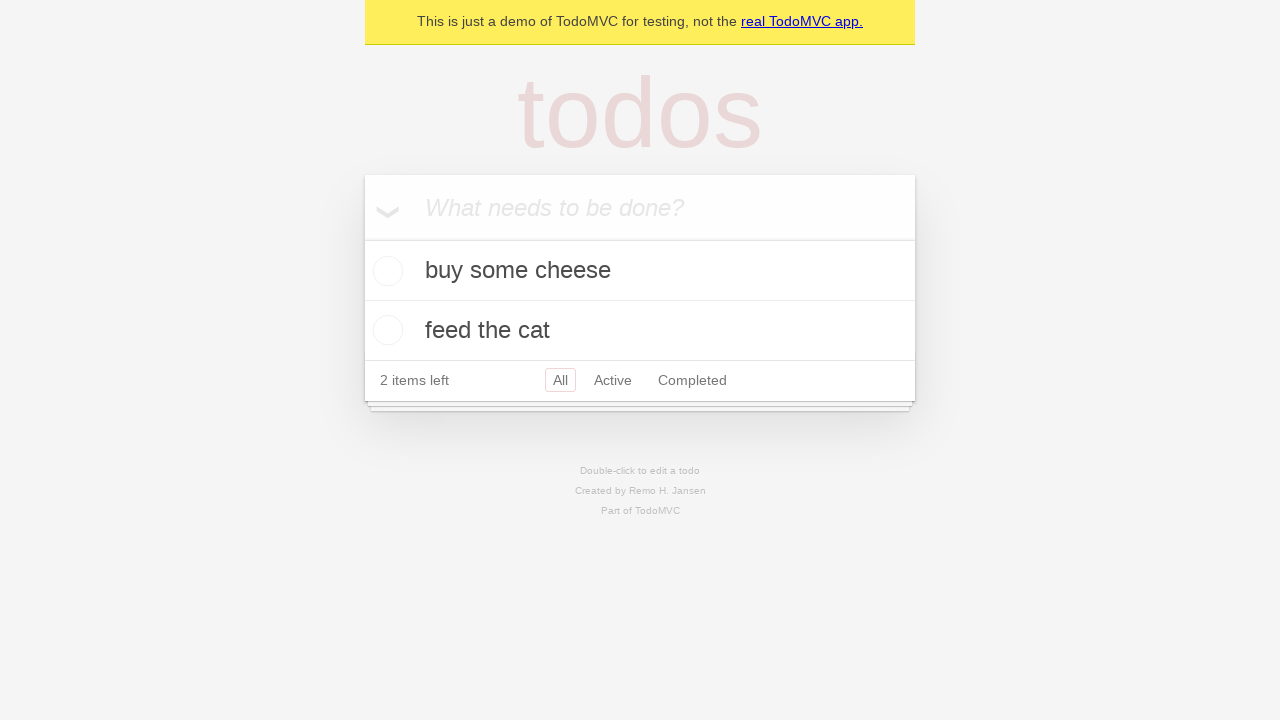

Located checkbox for first todo item
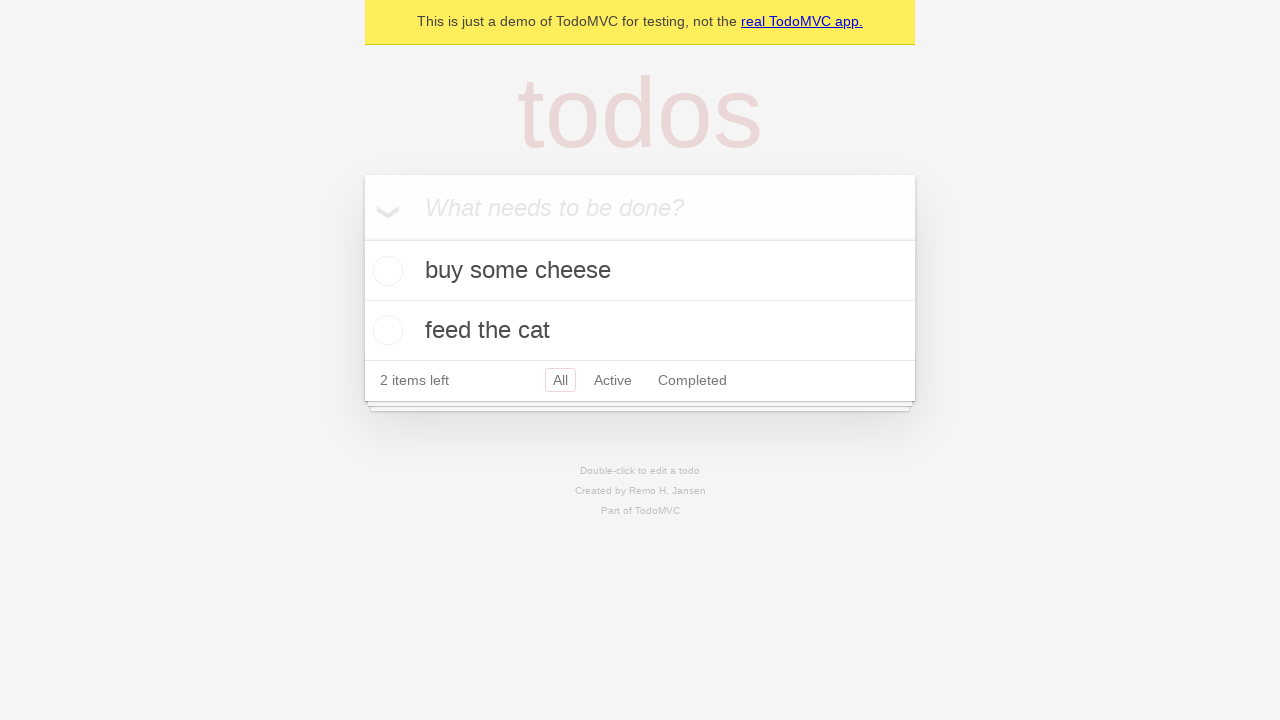

Checked first todo item checkbox to mark as complete at (385, 271) on [data-testid='todo-item'] >> nth=0 >> internal:role=checkbox
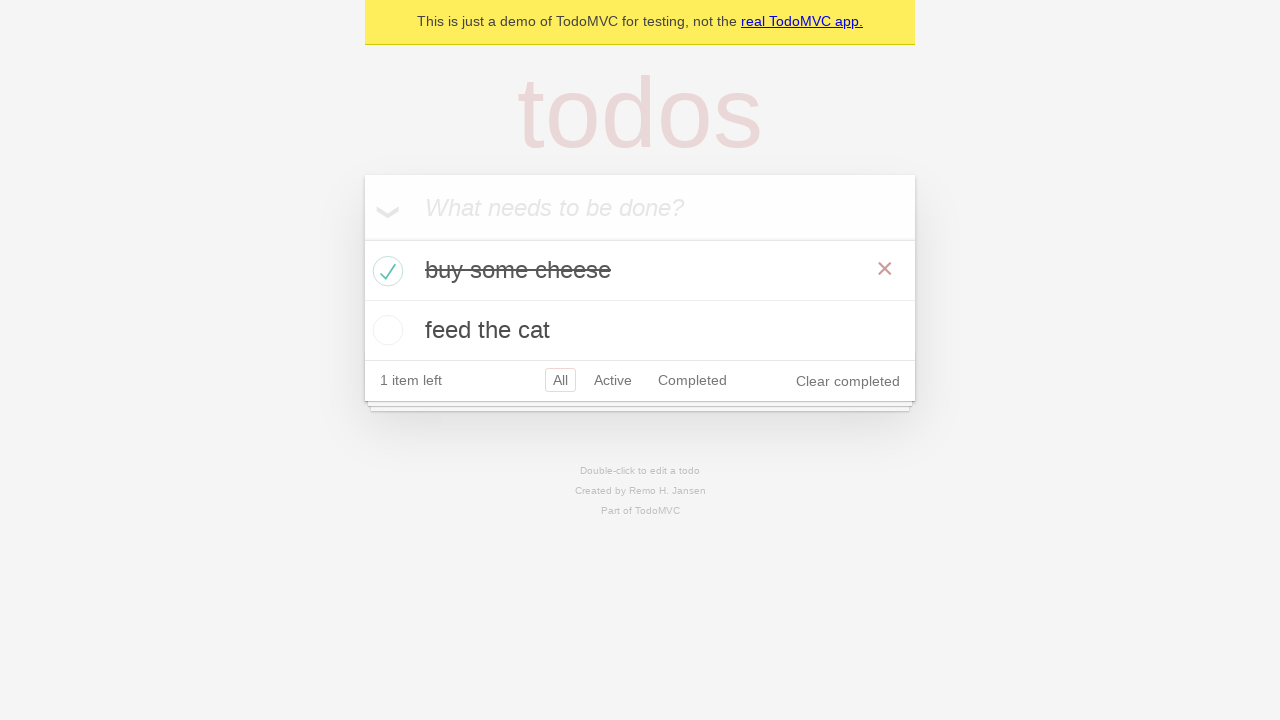

Unchecked first todo item checkbox to mark as incomplete at (385, 271) on [data-testid='todo-item'] >> nth=0 >> internal:role=checkbox
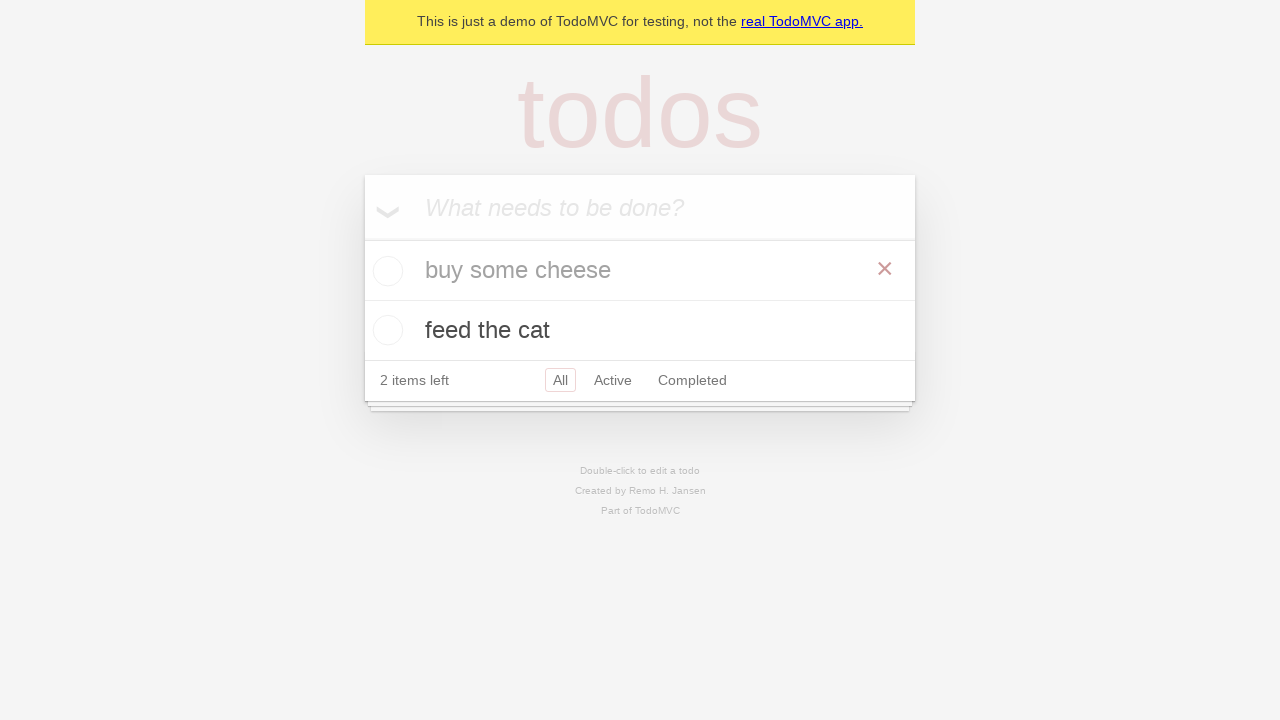

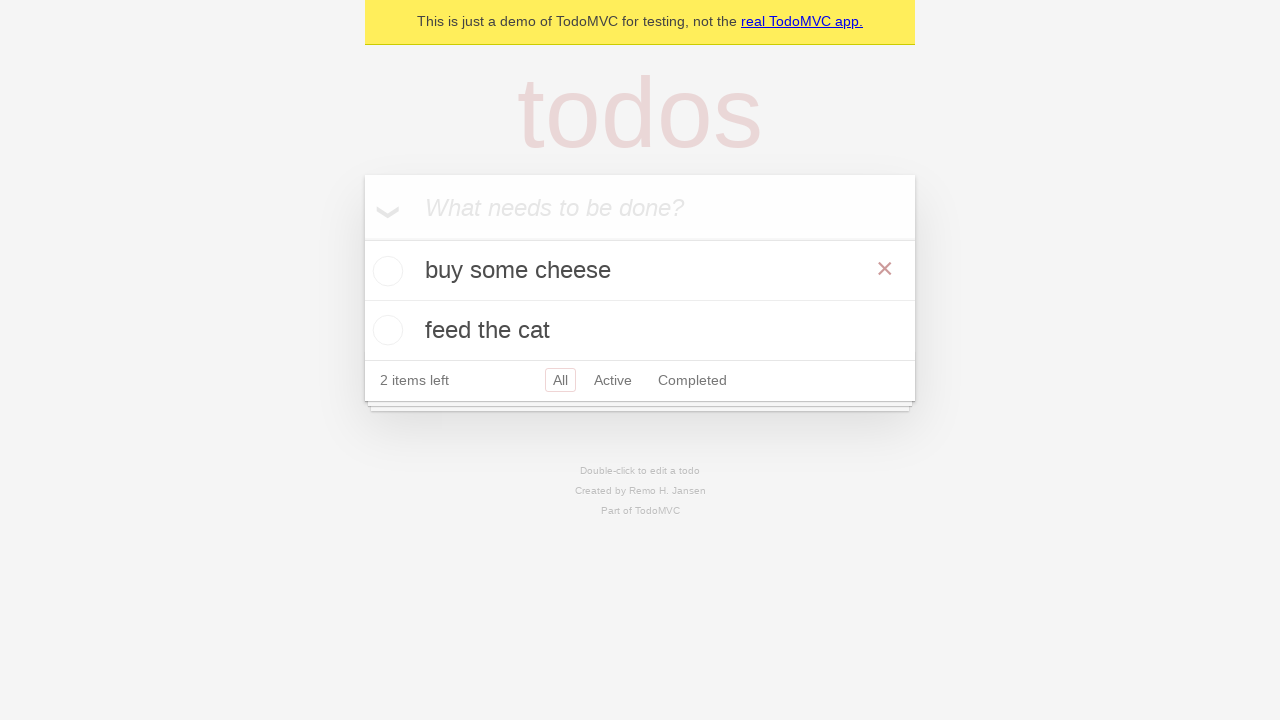